Tests an e-commerce shopping cart flow by adding multiple vegetables with different quantities, applying a promo code, selecting a country, accepting terms and conditions, and completing the checkout process.

Starting URL: https://rahulshettyacademy.com/seleniumPractise/#/

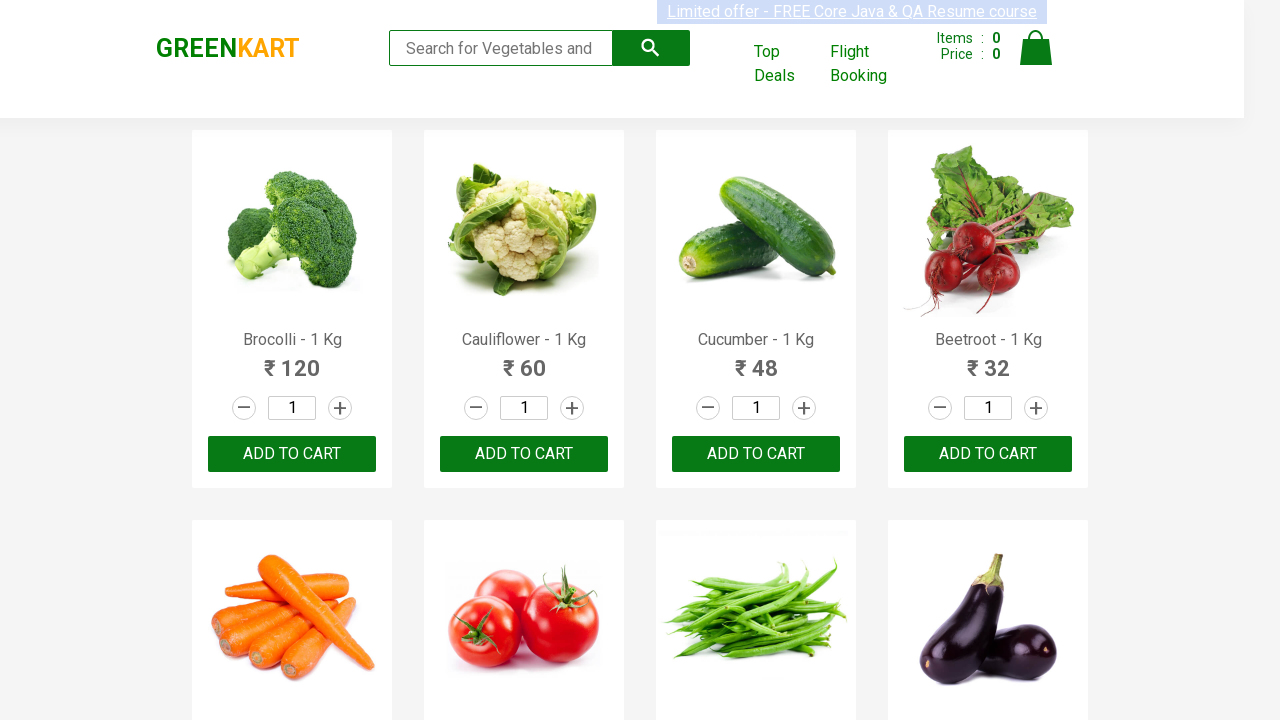

Added 1 Broccoli to cart at (292, 454) on xpath=//div[@class='products']/div[1]/div[3]/button
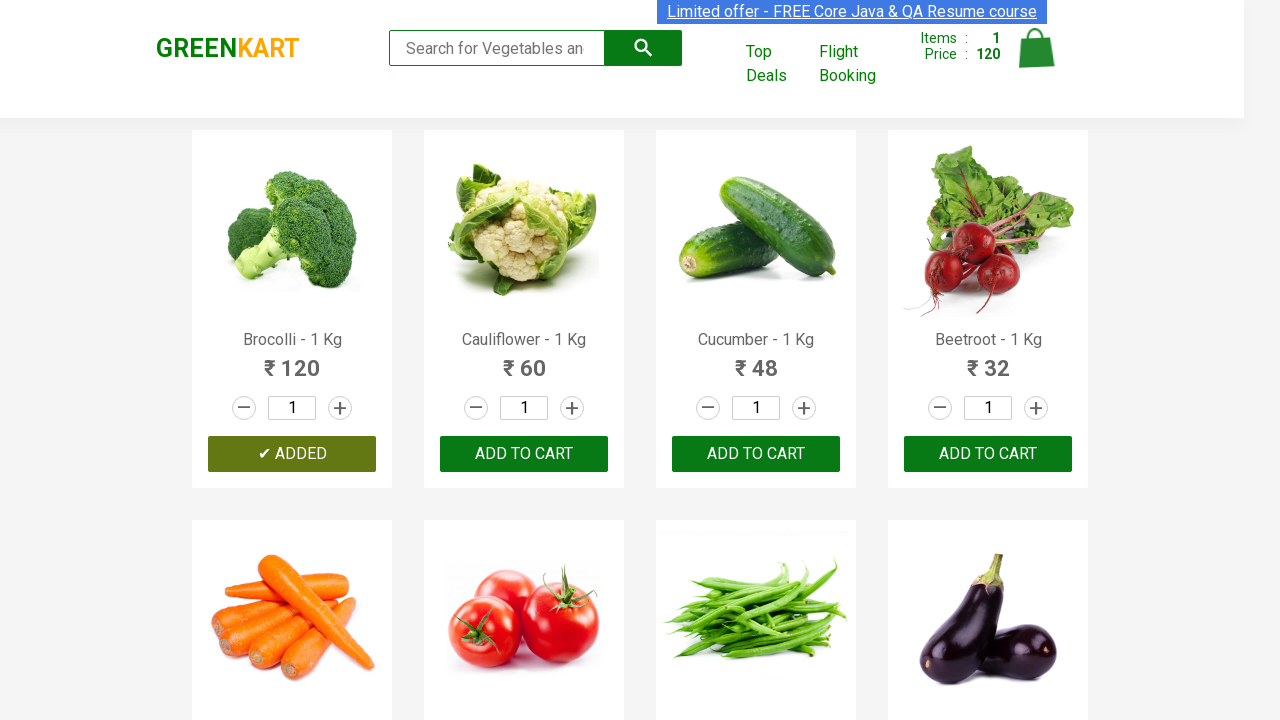

Waited 1 second for page to update
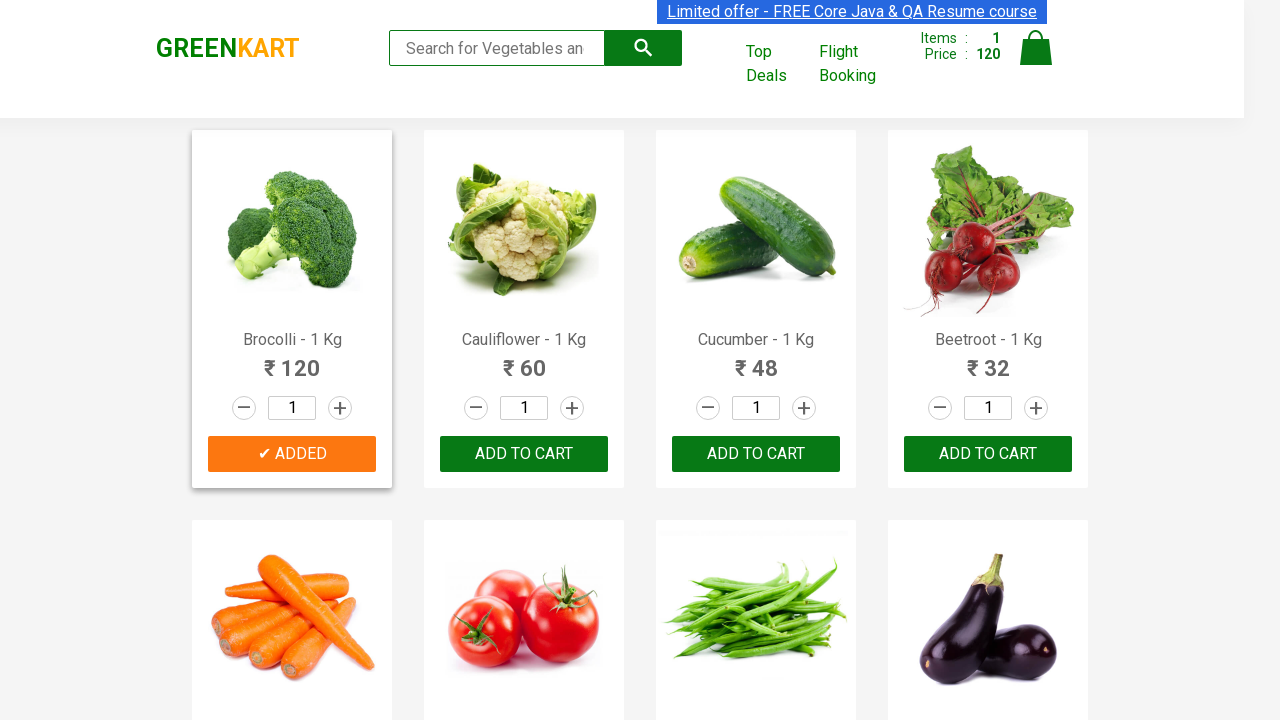

Incremented Cauliflower quantity to 2 at (572, 408) on xpath=//div[@class='products']/div[2]/div[2]/a[@class='increment']
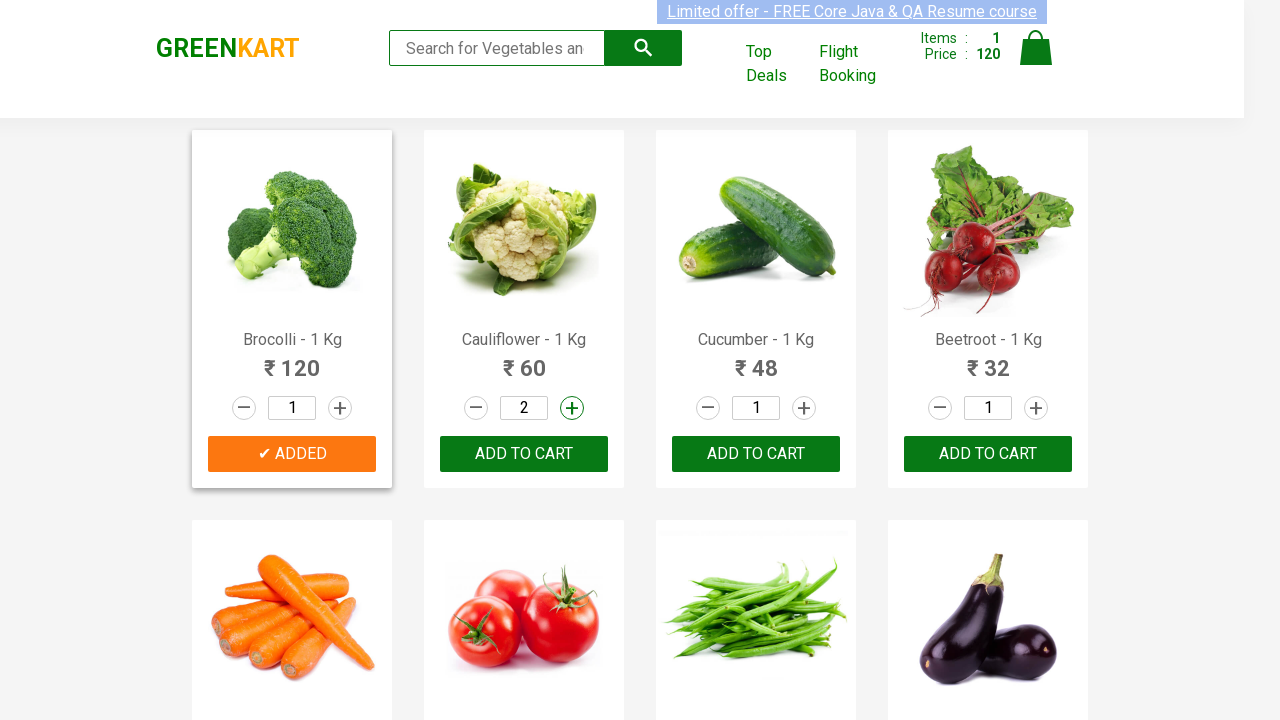

Added 2 Cauliflower to cart at (524, 454) on xpath=//div[@class='products']/div[2]/div[3]/button
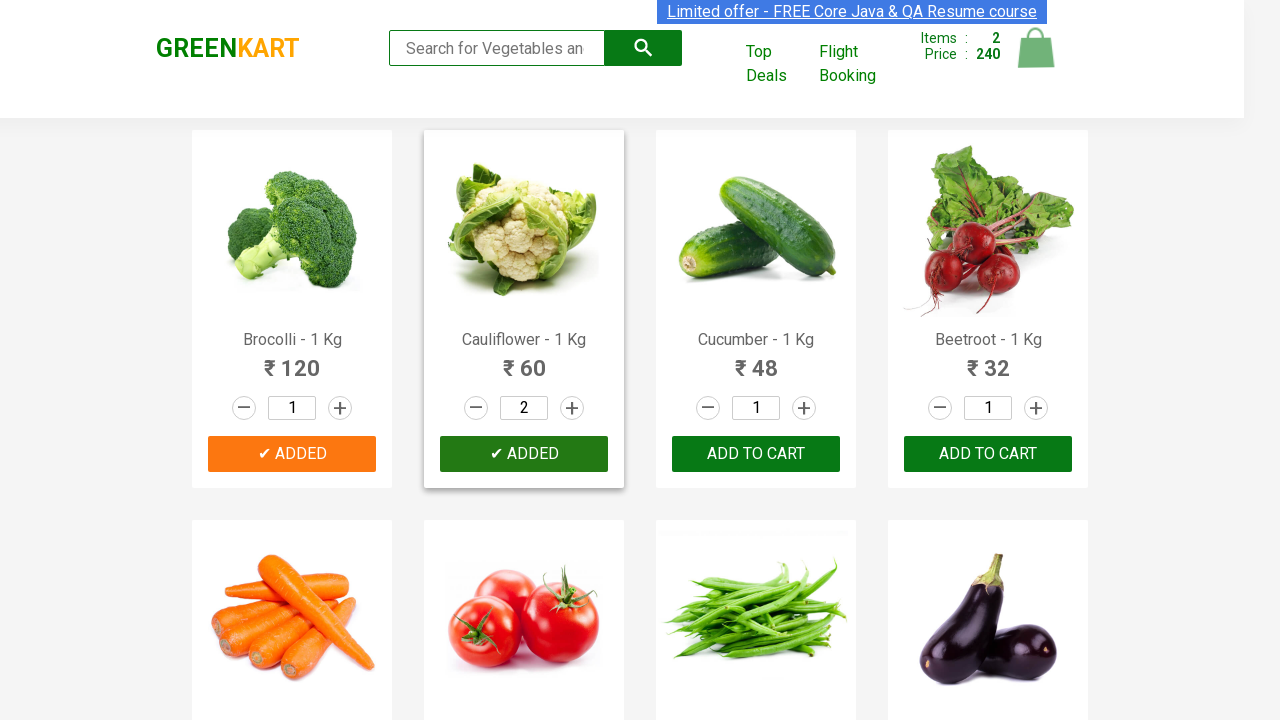

Waited 1 second for page to update
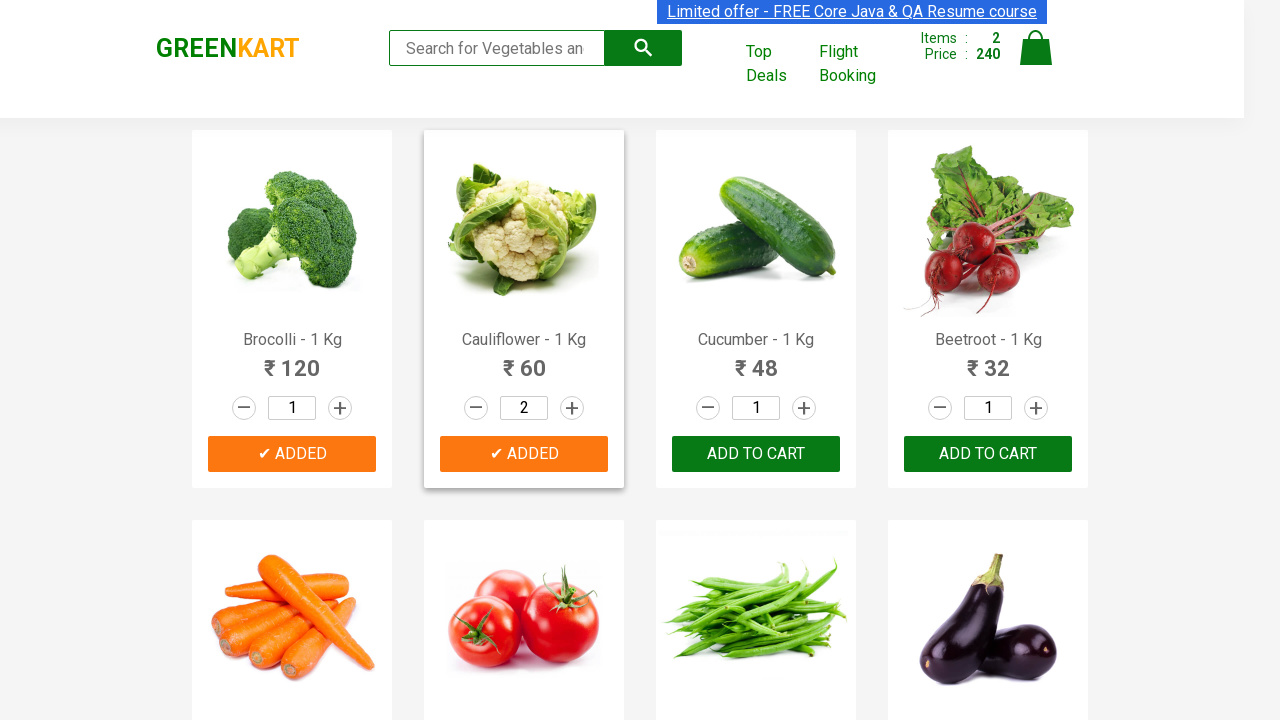

Incremented Cucumber quantity (first increment) at (804, 408) on xpath=//div[@class='products']/div[3]/div[2]/a[@class='increment']
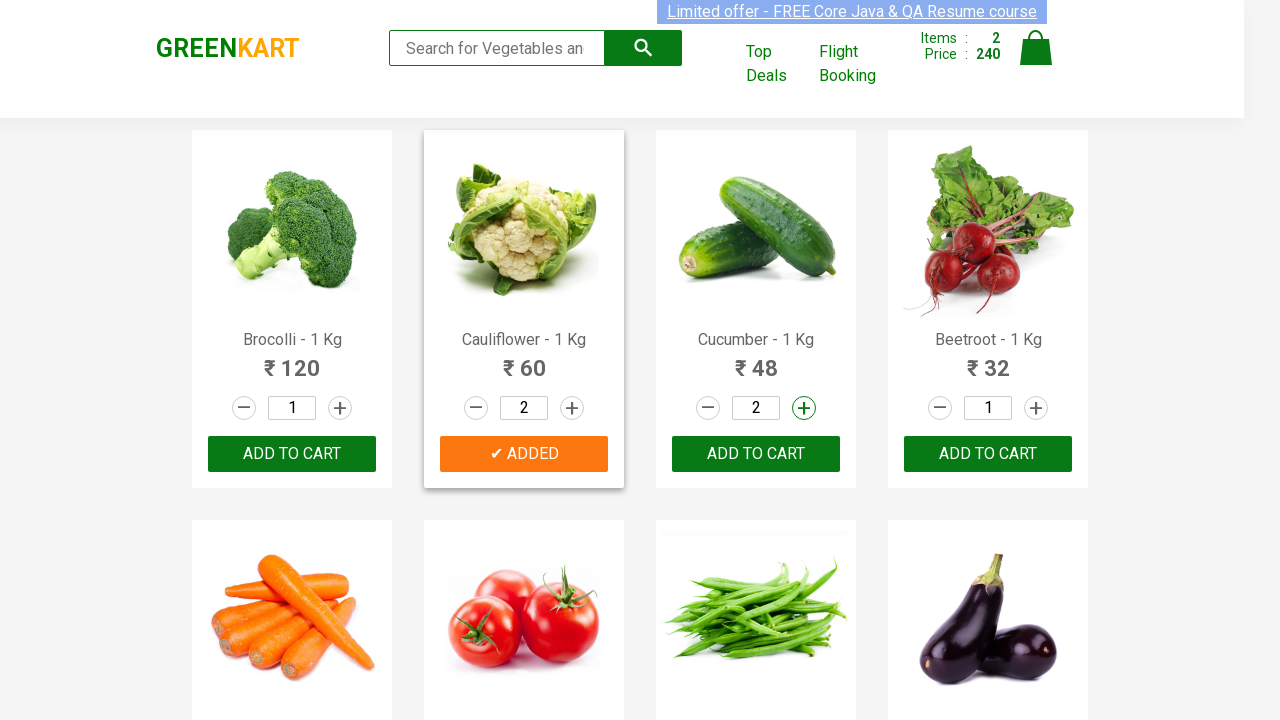

Incremented Cucumber quantity to 3 (second increment) at (804, 408) on xpath=//div[@class='products']/div[3]/div[2]/a[@class='increment']
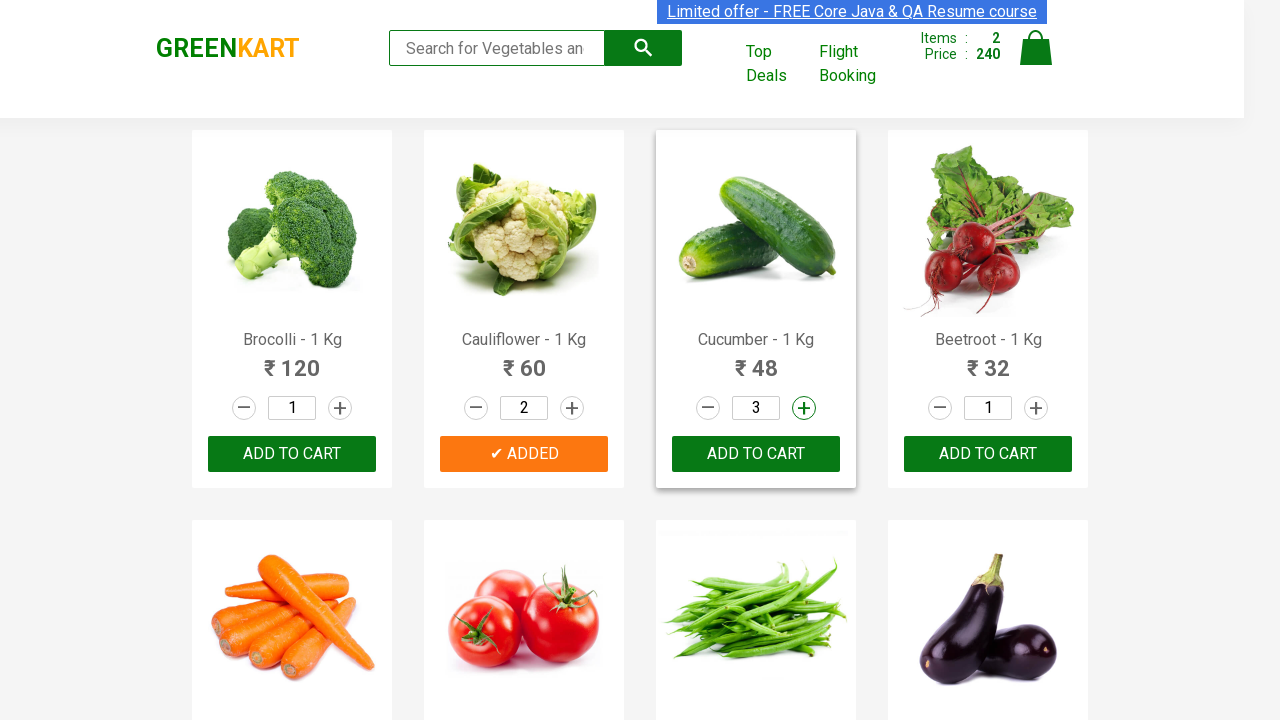

Added 3 Cucumber to cart at (756, 454) on xpath=//div[@class='products']/div[3]/div[3]/button
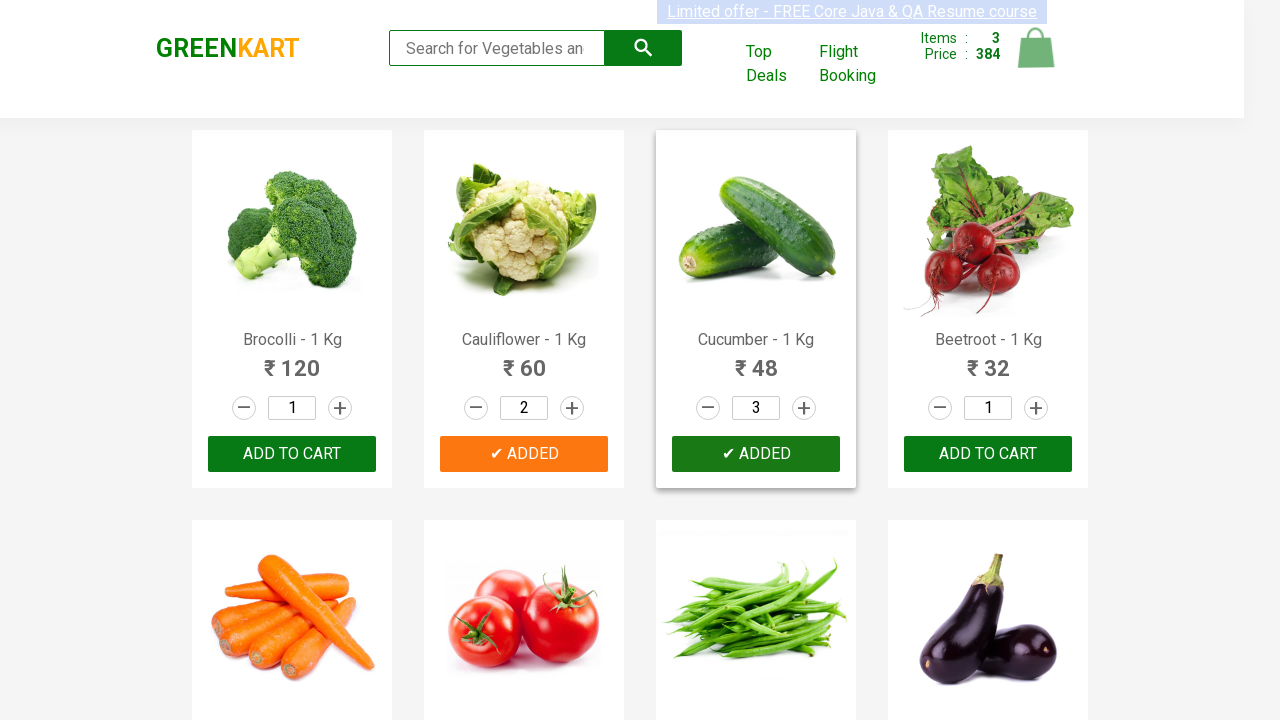

Waited 1 second for page to update
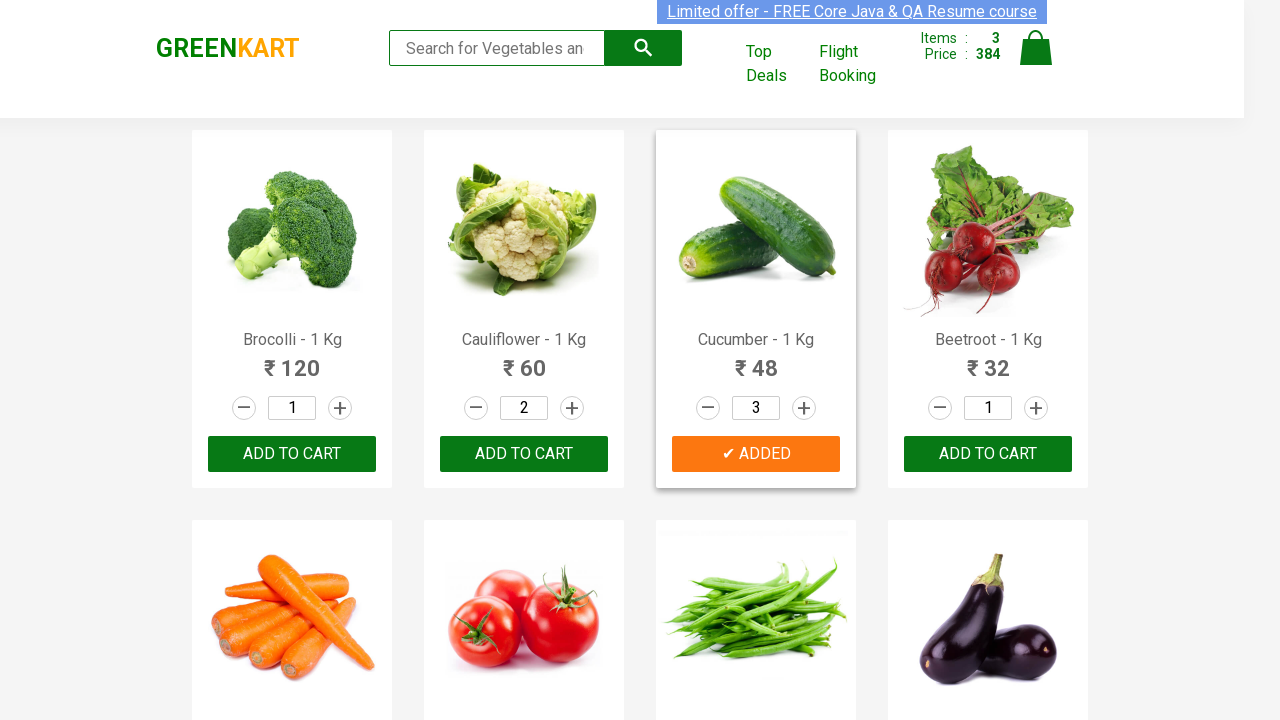

Incremented Beetroot quantity (first increment) at (1036, 408) on xpath=//div[@class='products']/div[4]/div[2]/a[@class='increment']
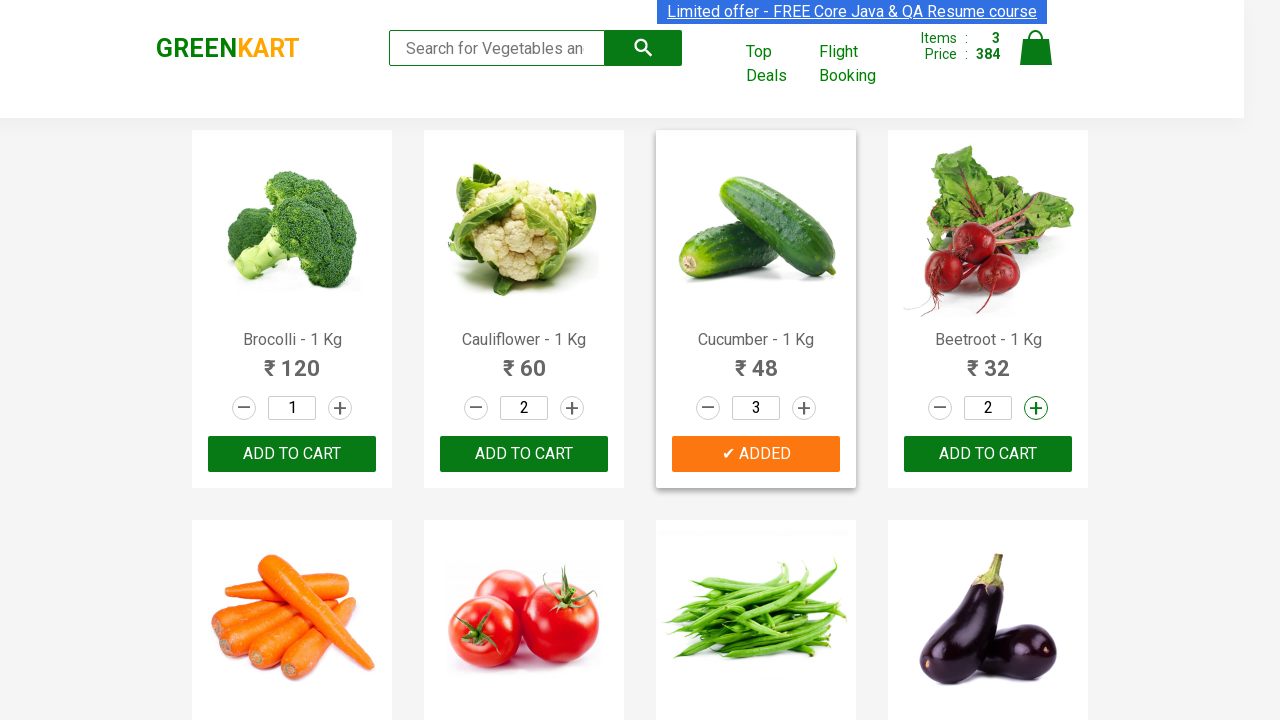

Incremented Beetroot quantity (second increment) at (1036, 408) on xpath=//div[@class='products']/div[4]/div[2]/a[@class='increment']
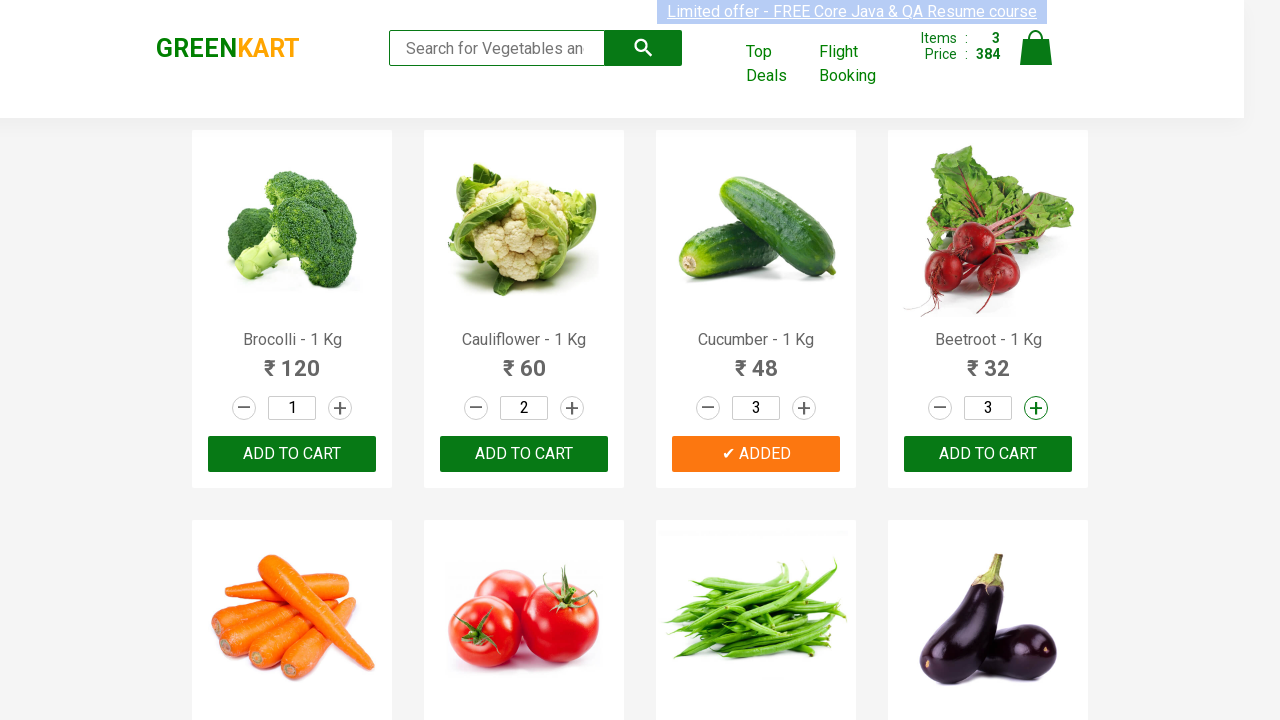

Incremented Beetroot quantity to 4 (third increment) at (1036, 408) on xpath=//div[@class='products']/div[4]/div[2]/a[@class='increment']
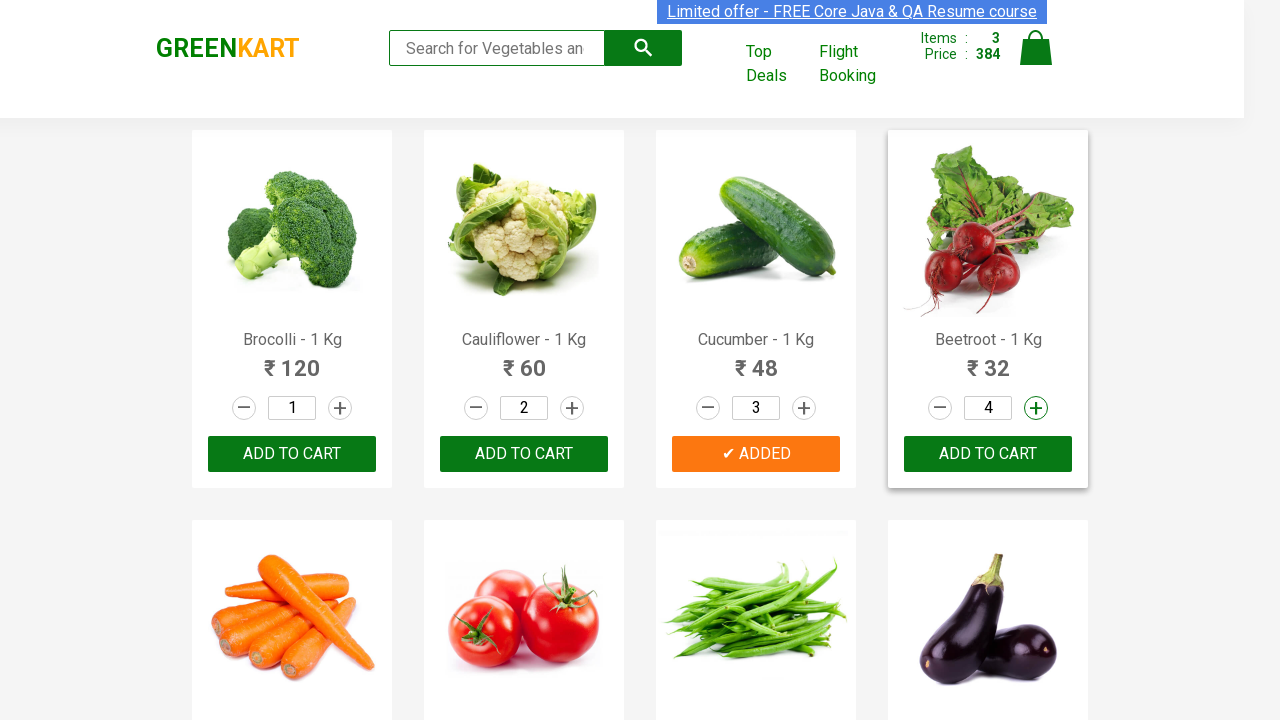

Added 4 Beetroot to cart at (988, 454) on xpath=//div[@class='products']/div[4]/div[3]/button
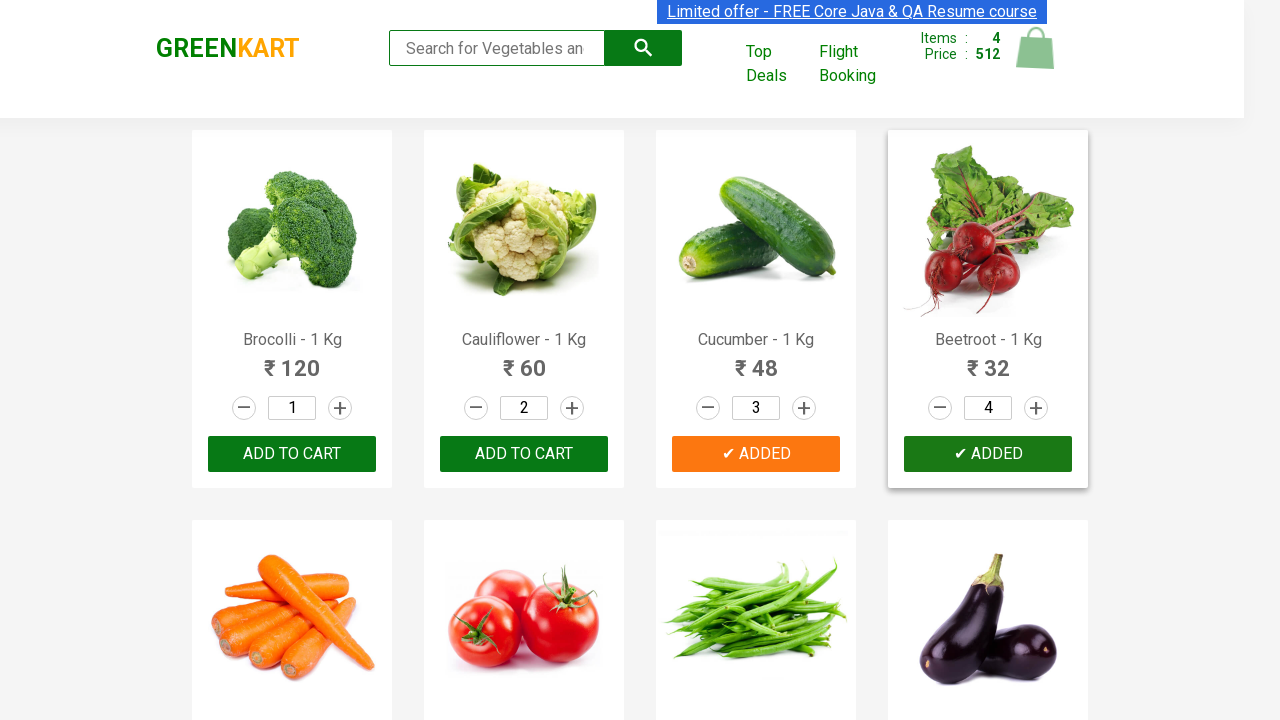

Waited 1 second for page to update
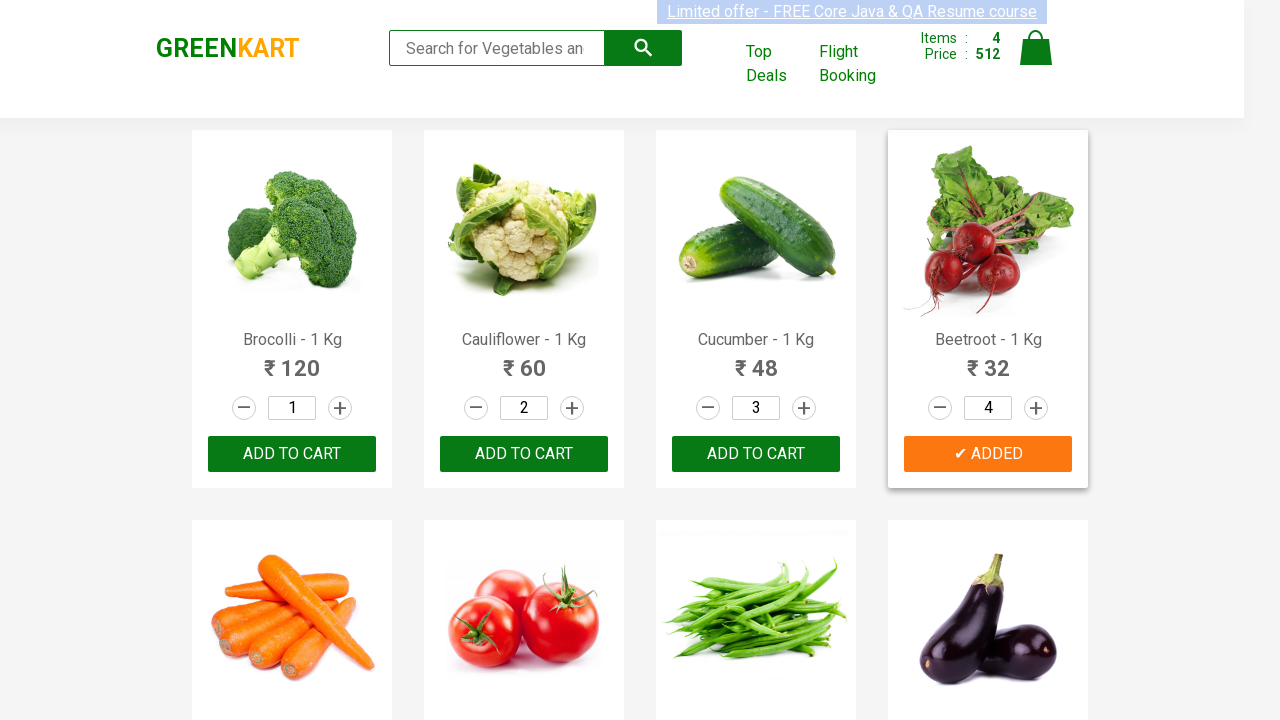

Clicked on cart icon to open cart at (1036, 59) on xpath=//a[@class='cart-icon']
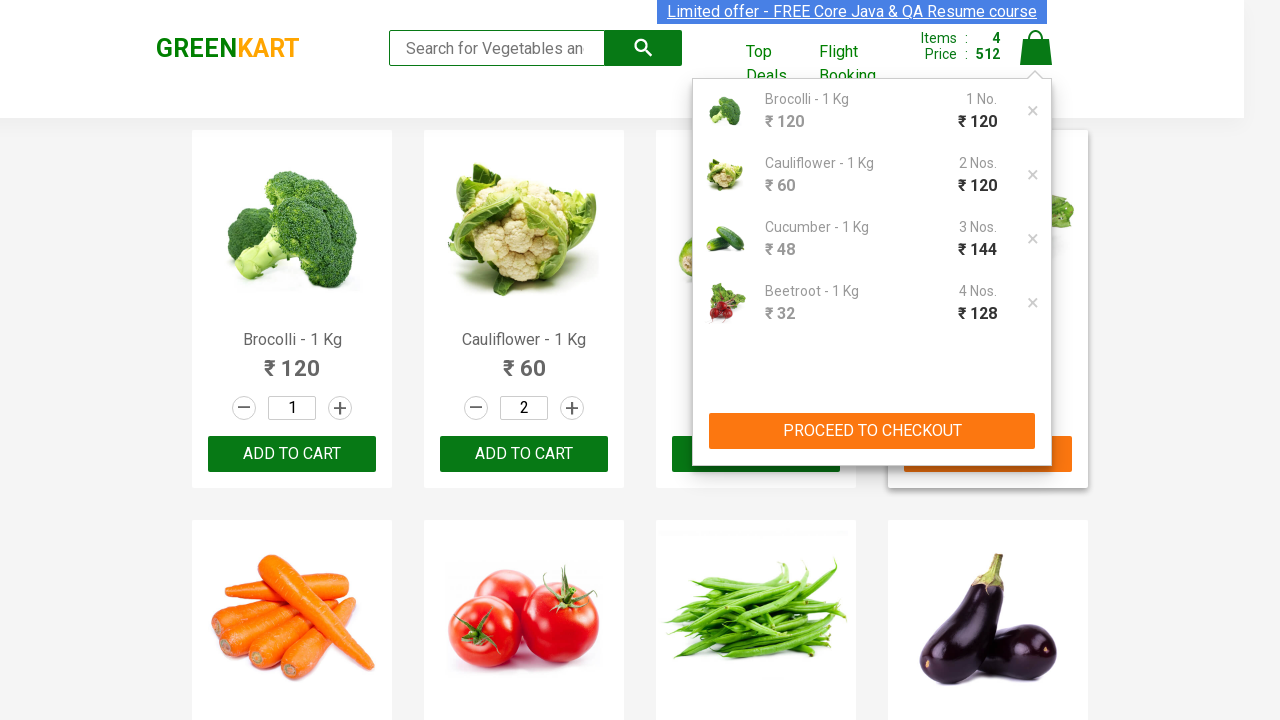

Waited 1 second for cart to load
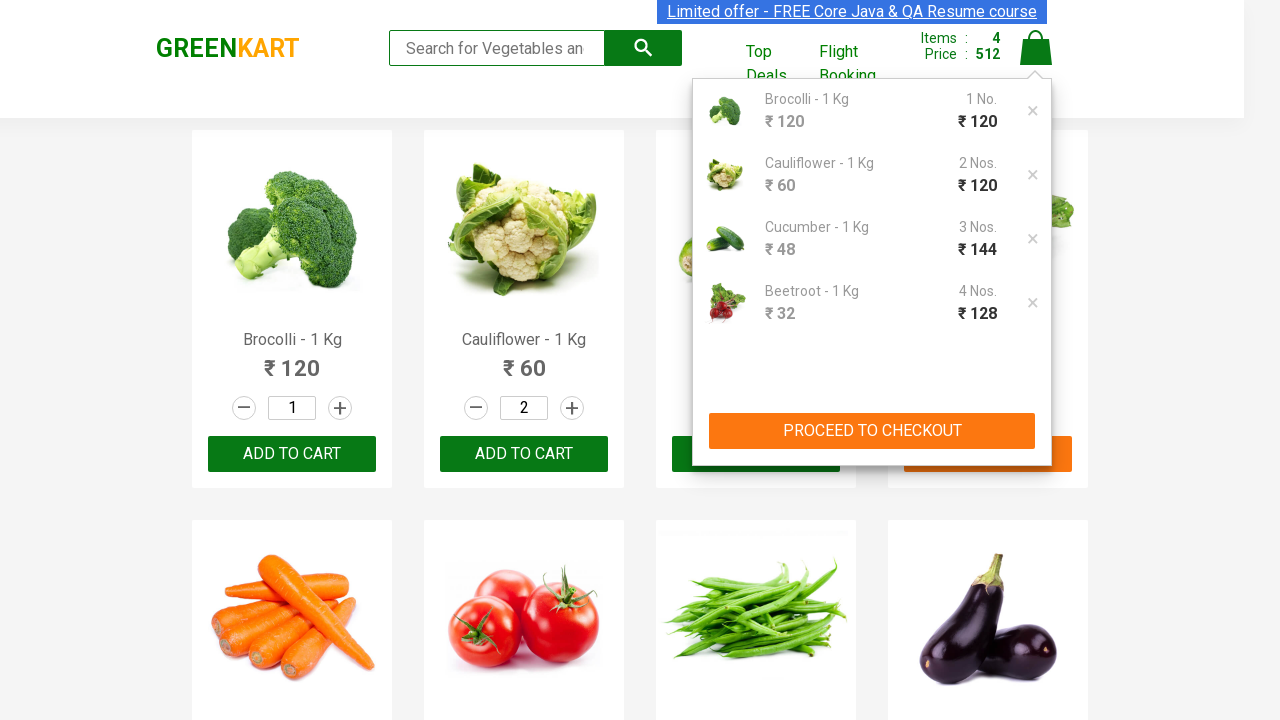

Clicked checkout button from cart preview at (872, 431) on xpath=//div[@class='cart-preview active']/div[2]/button
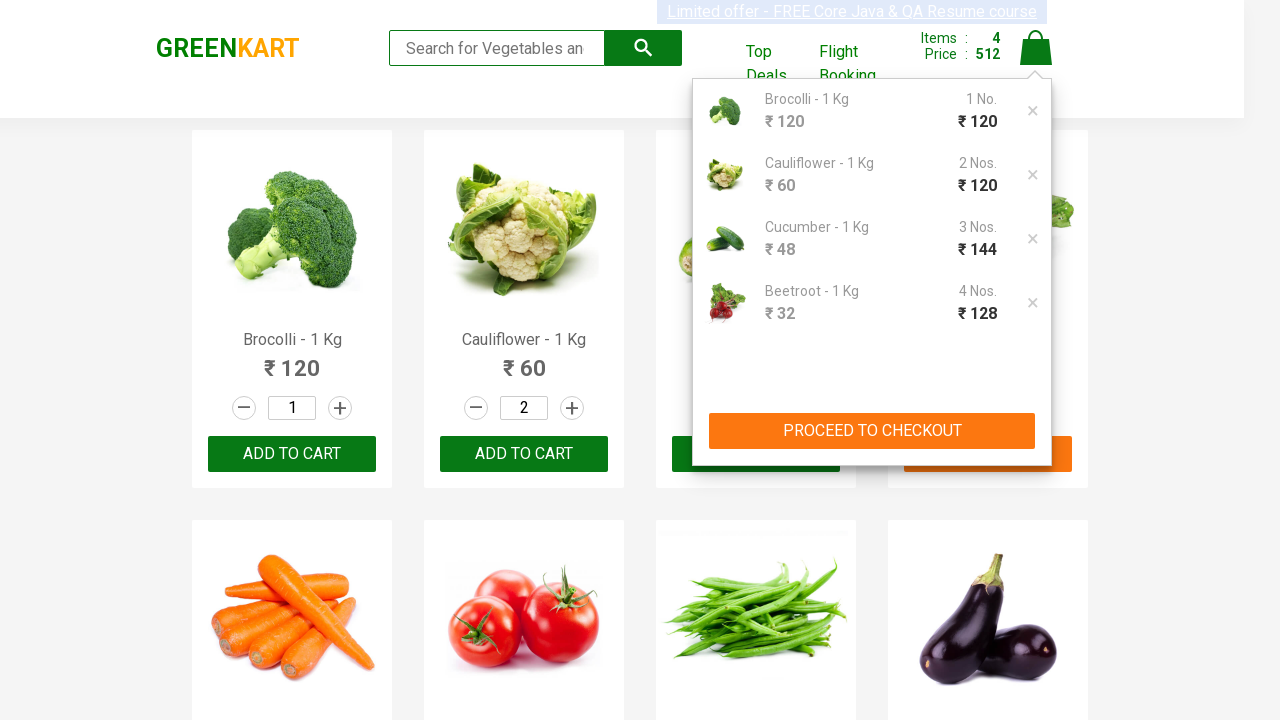

Waited 2 seconds for checkout page to load
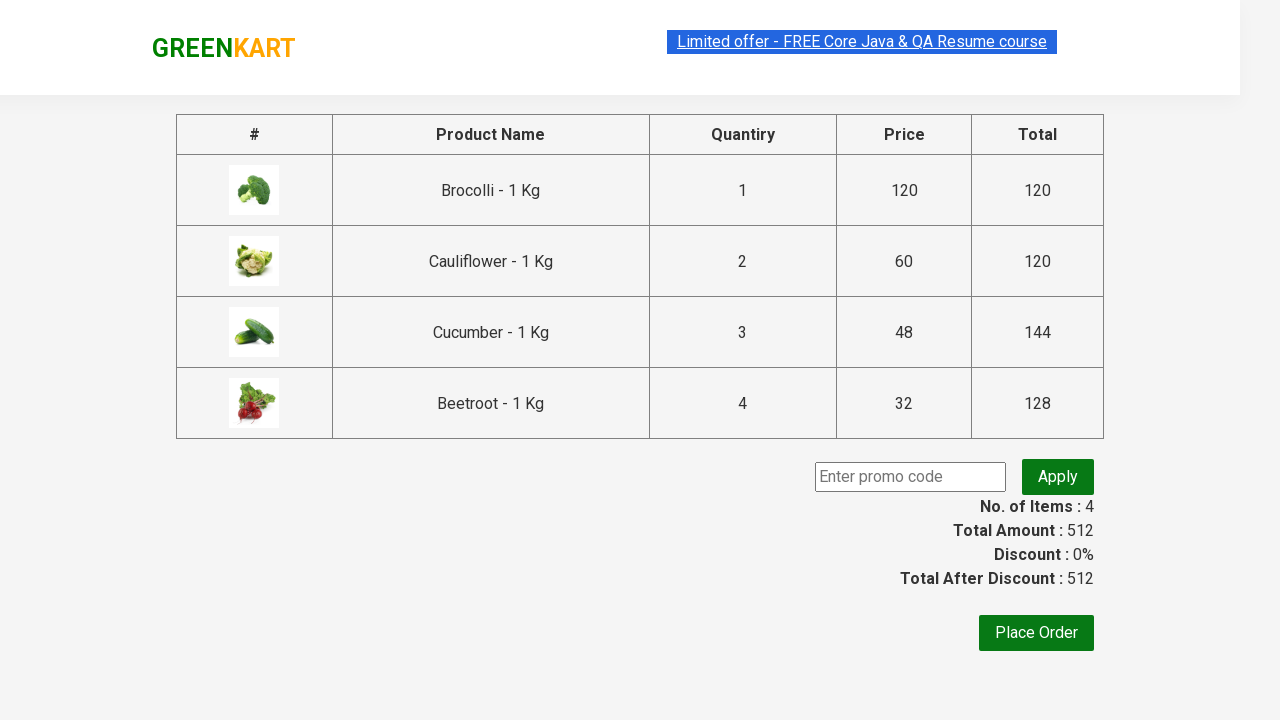

Entered promo code 'rahulshettyacademy' on input.promoCode
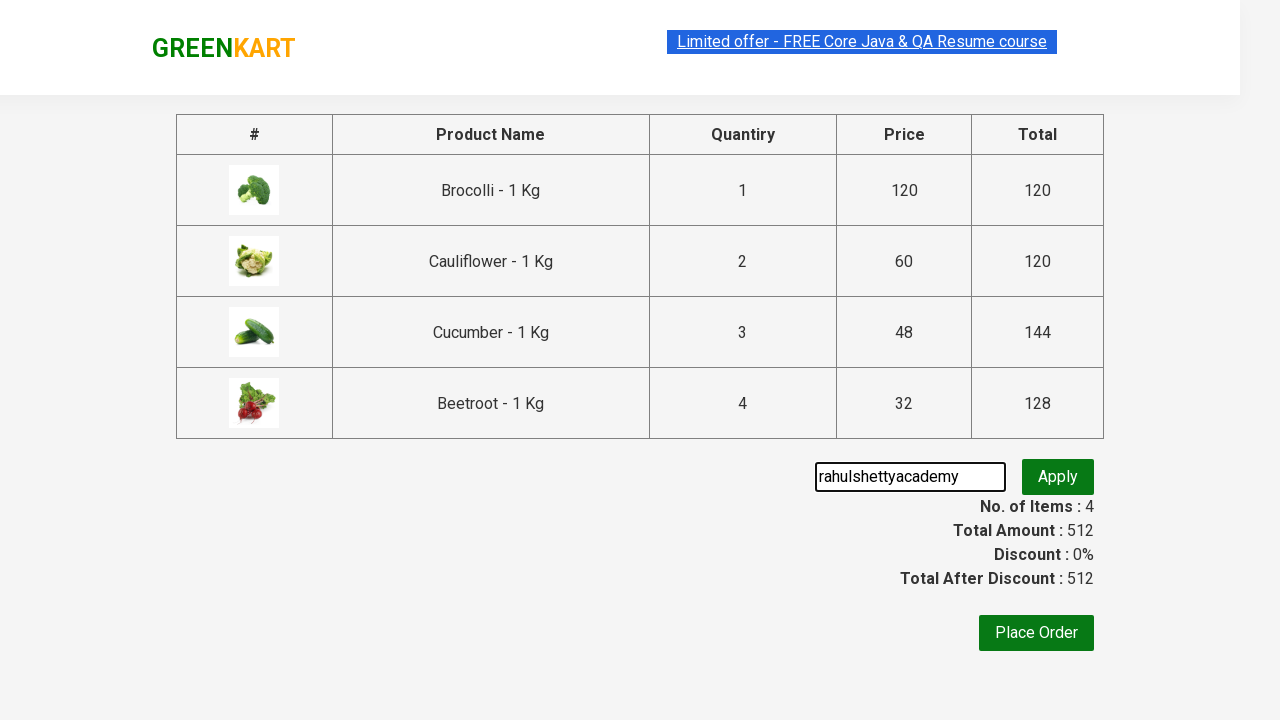

Waited 4 seconds for promo code validation
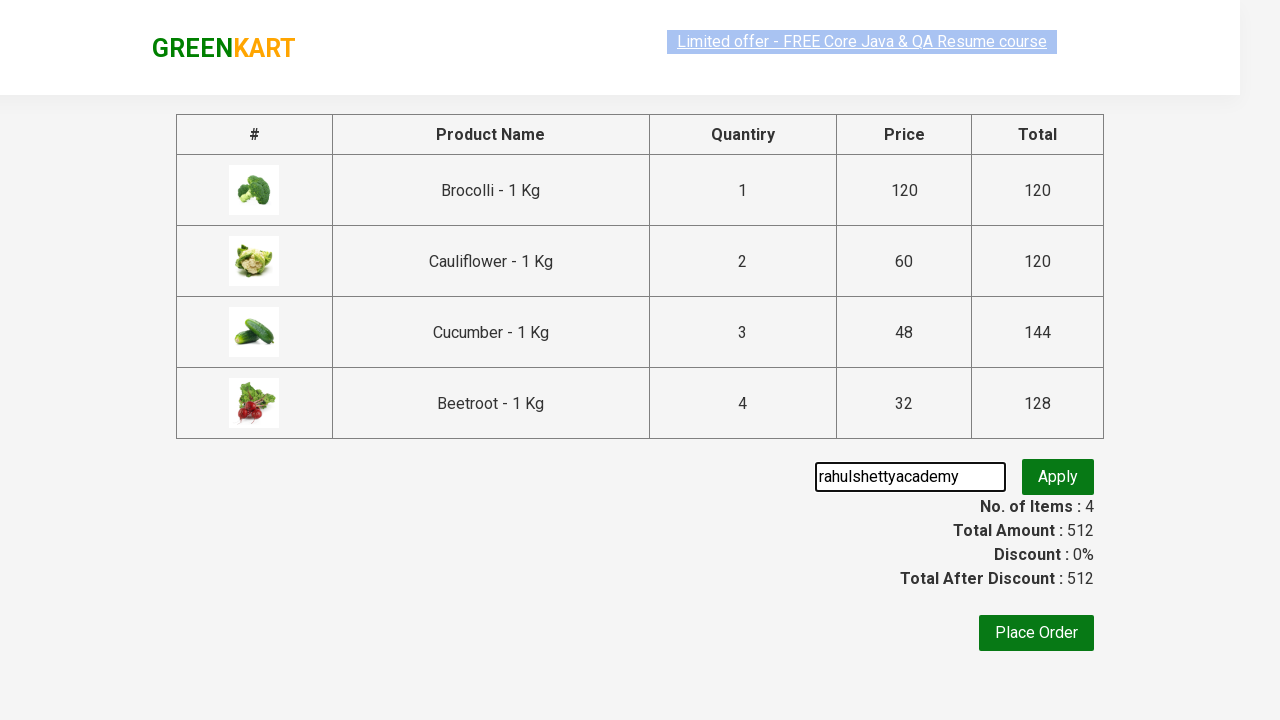

Clicked apply promo code button at (1058, 477) on button.promoBtn
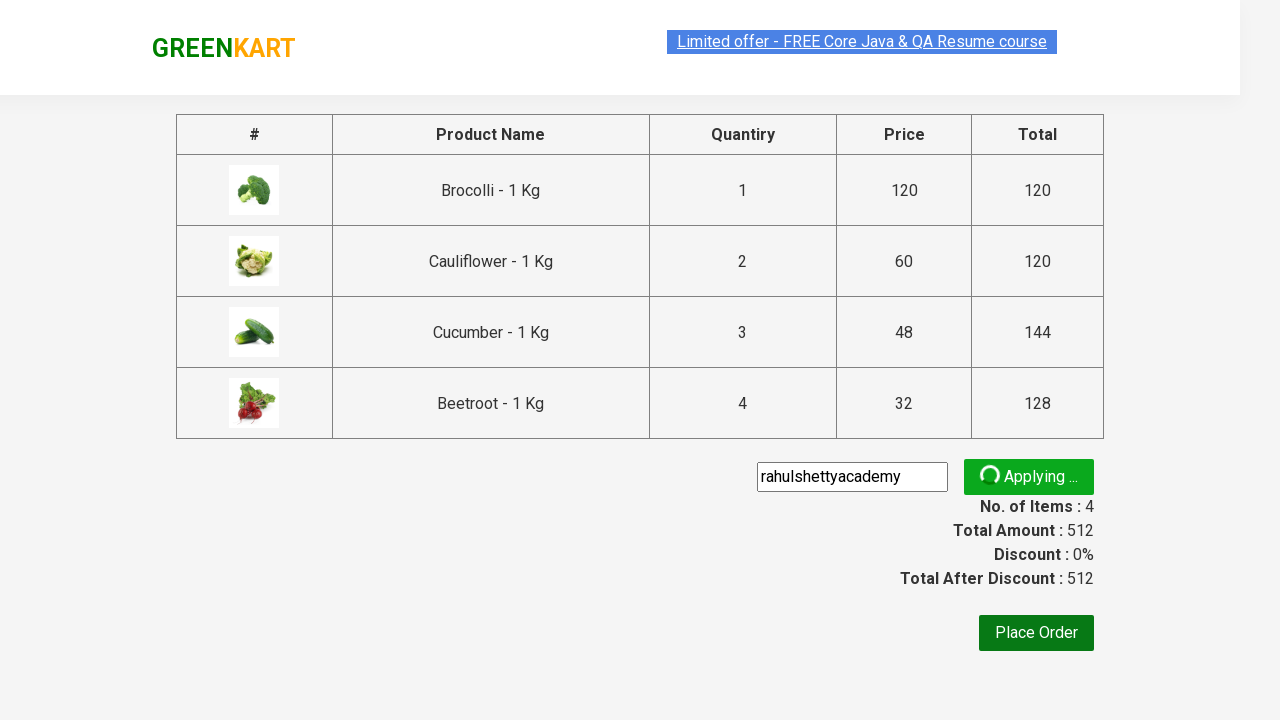

Clicked place order button at (1036, 633) on xpath=//div[@class='products-wrapper']/div/div/button
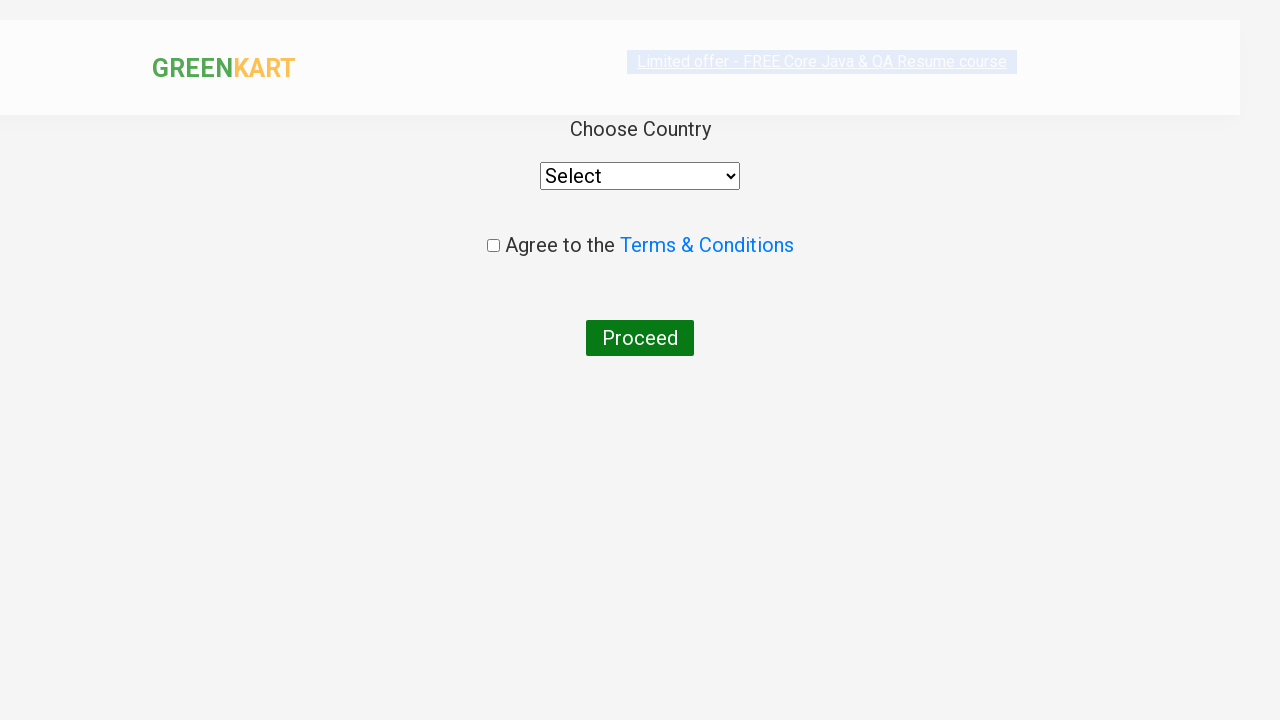

Checked terms and conditions checkbox at (493, 246) on xpath=//div[@class='wrapperTwo']/input[@type='checkbox']
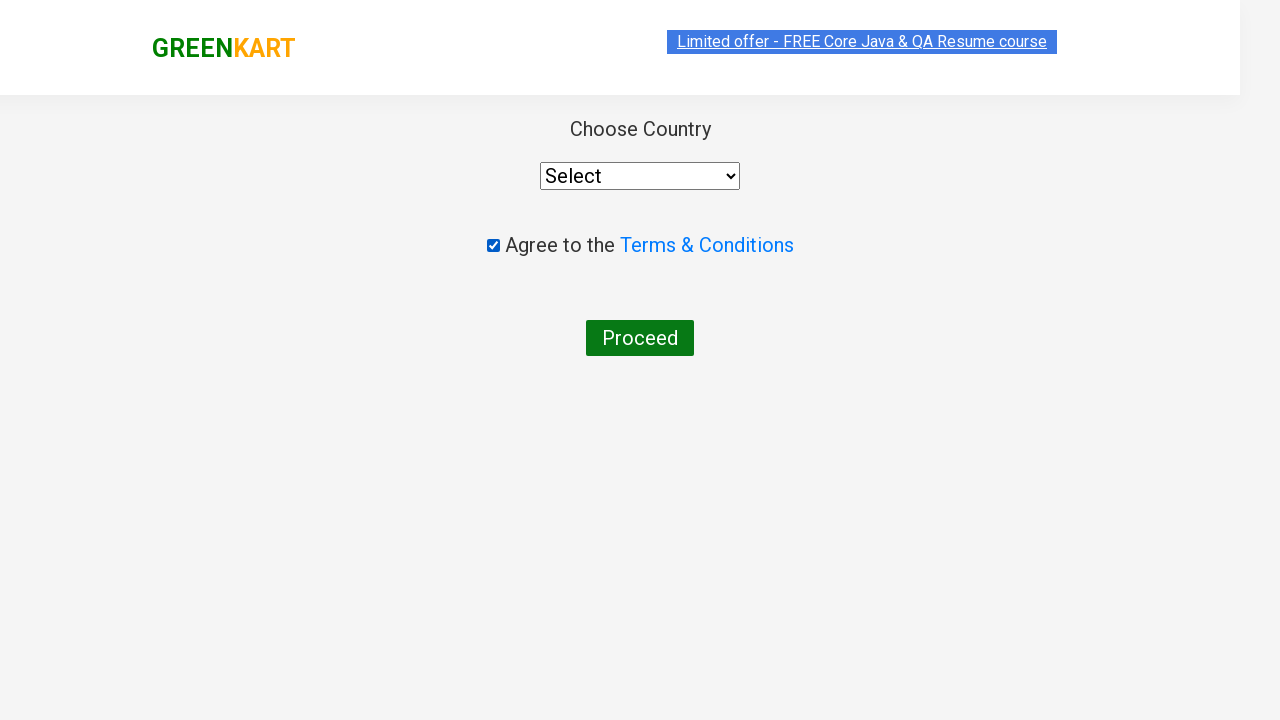

Clicked on country dropdown at (640, 176) on xpath=//div[@class='wrapperTwo']/div/select
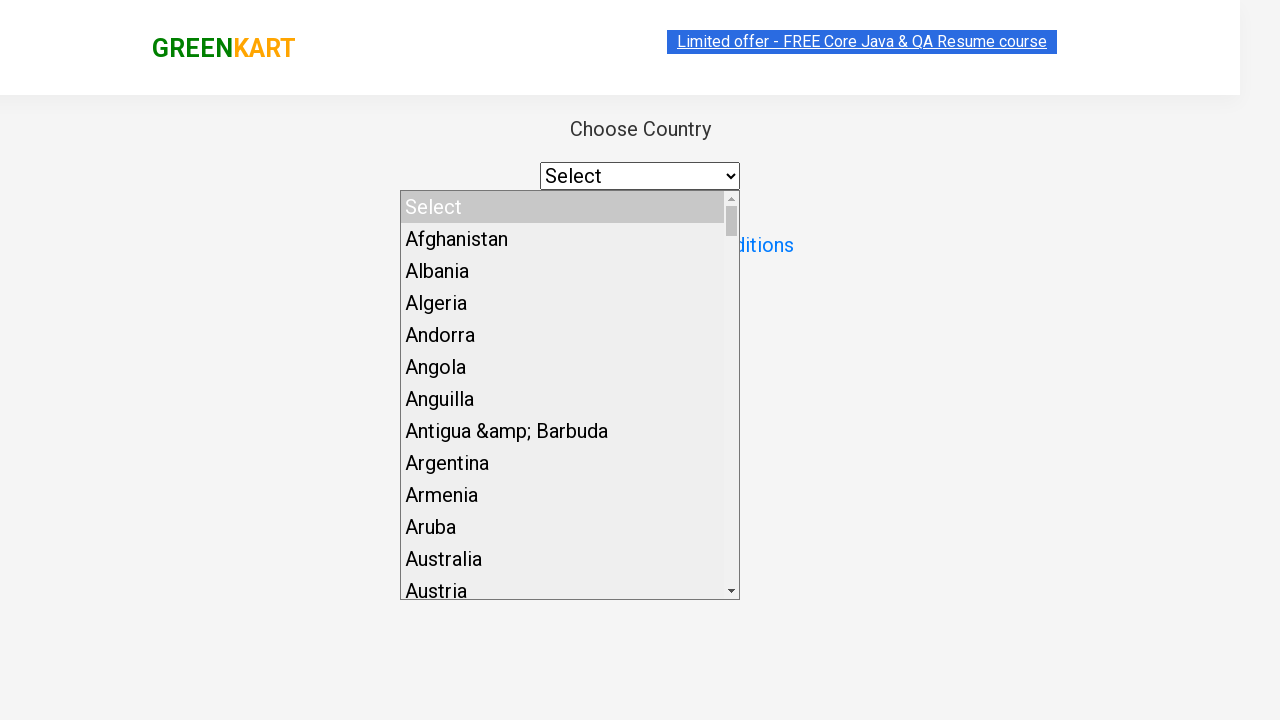

Waited 1 second for dropdown to open
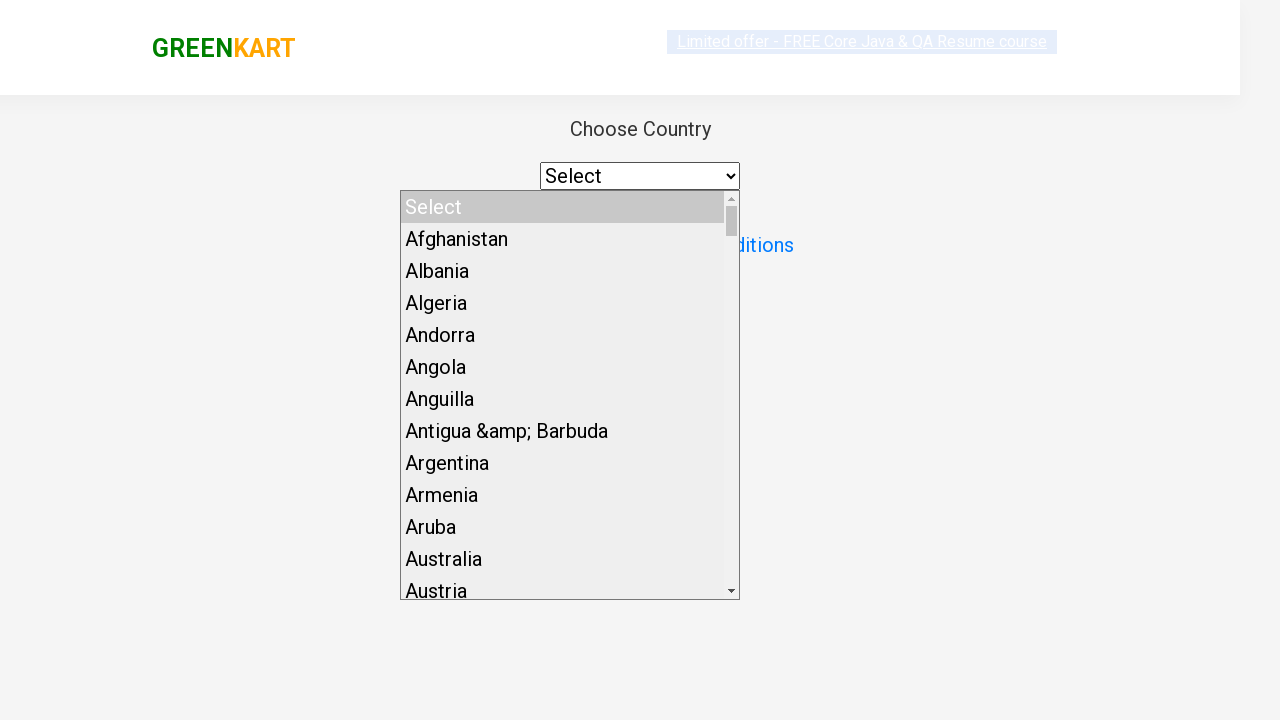

Selected 'India' from country dropdown on //div[@class='wrapperTwo']/div/select
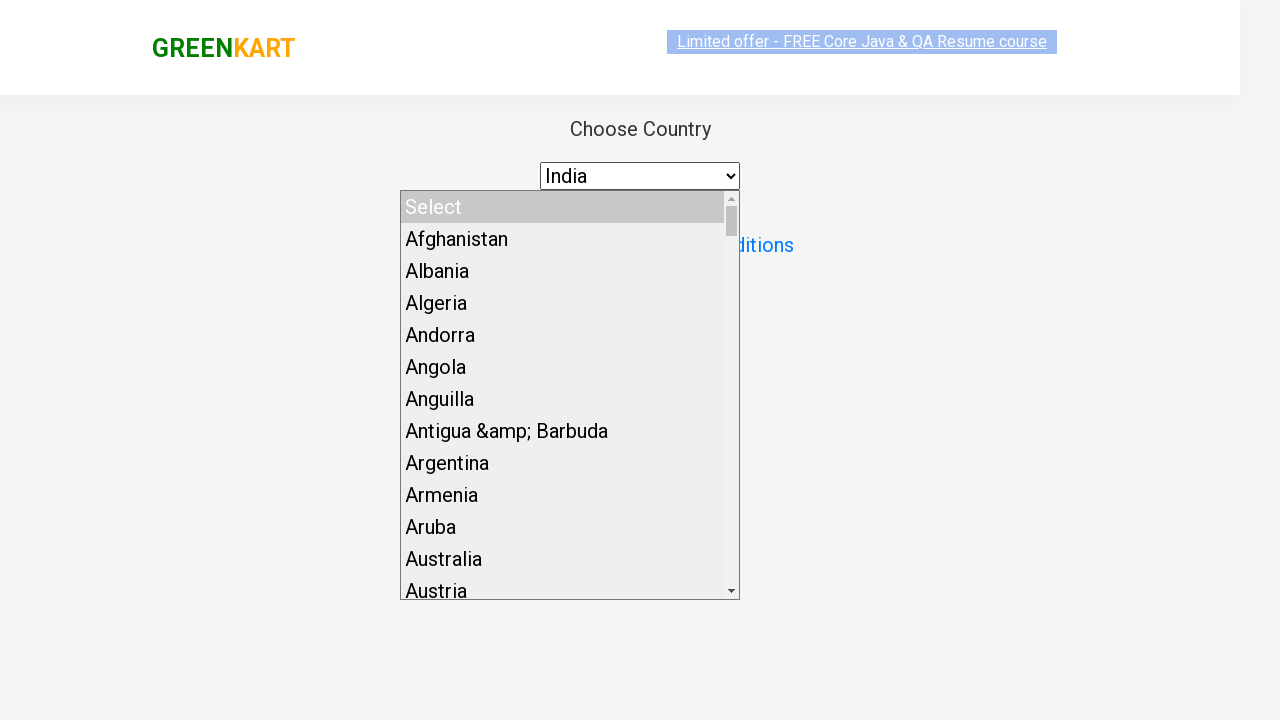

Waited 1 second for country selection to apply
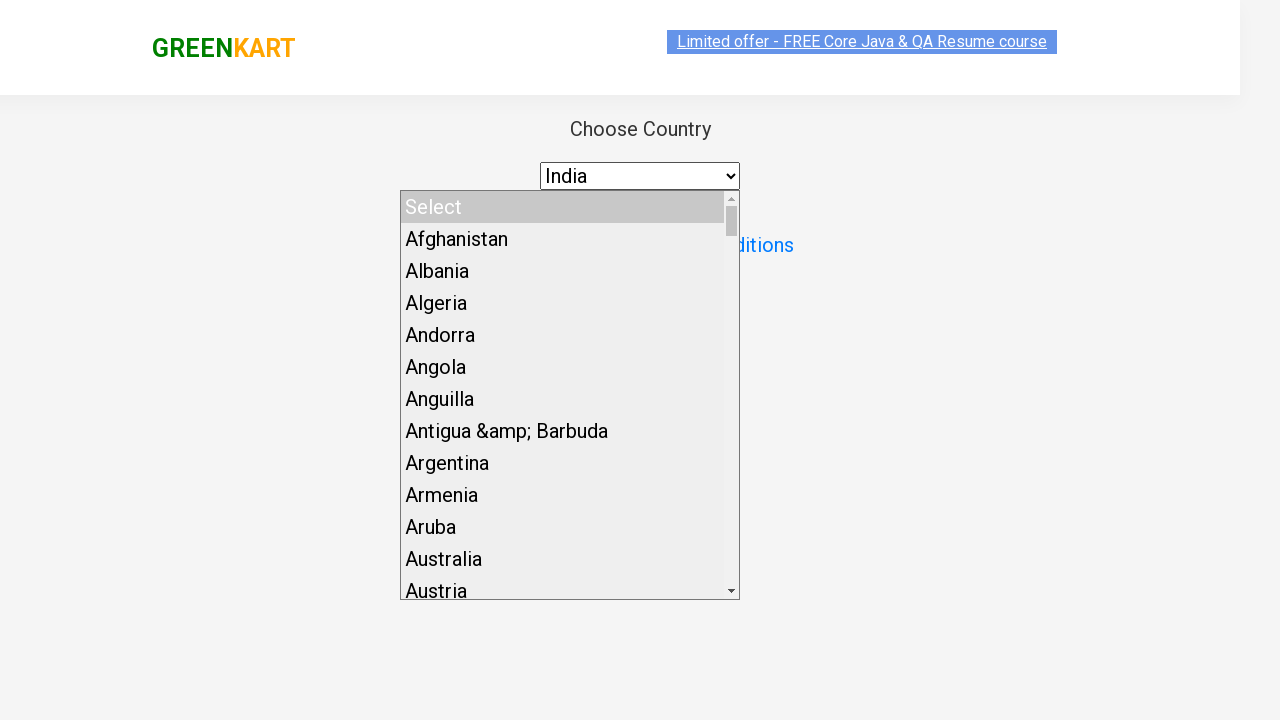

Clicked button to complete order at (640, 338) on xpath=//div[@class='wrapperTwo']/button
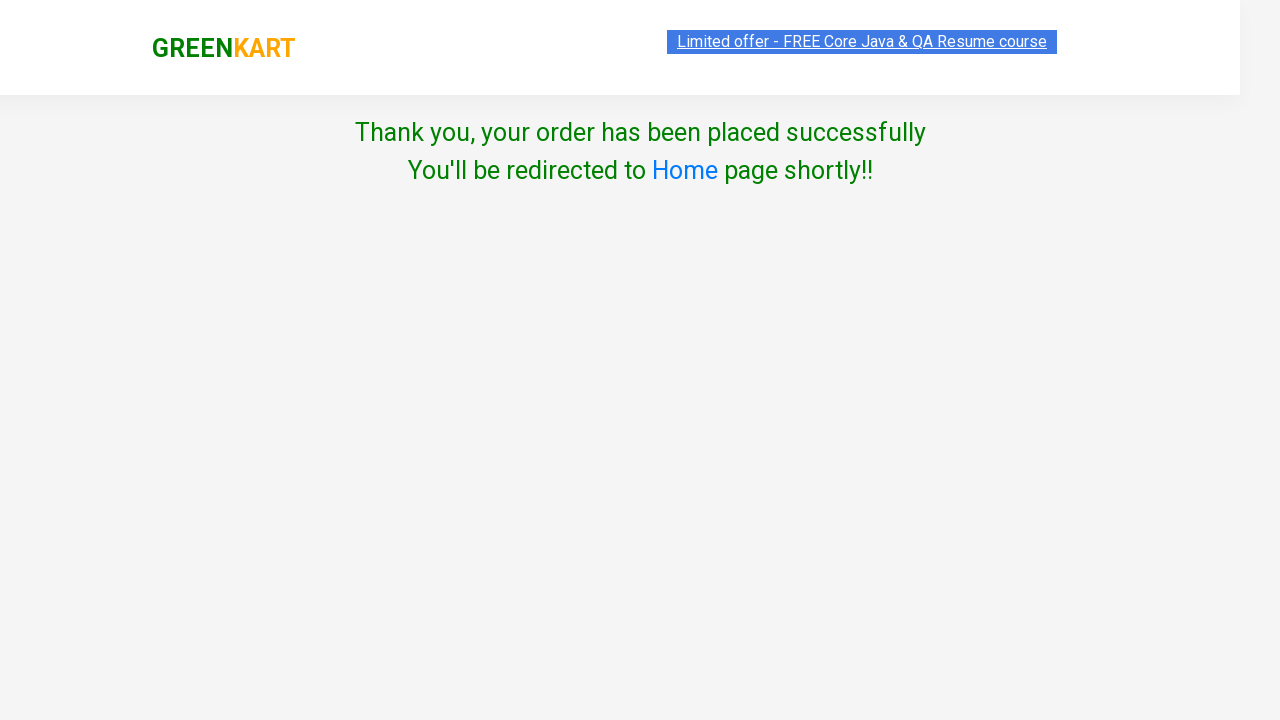

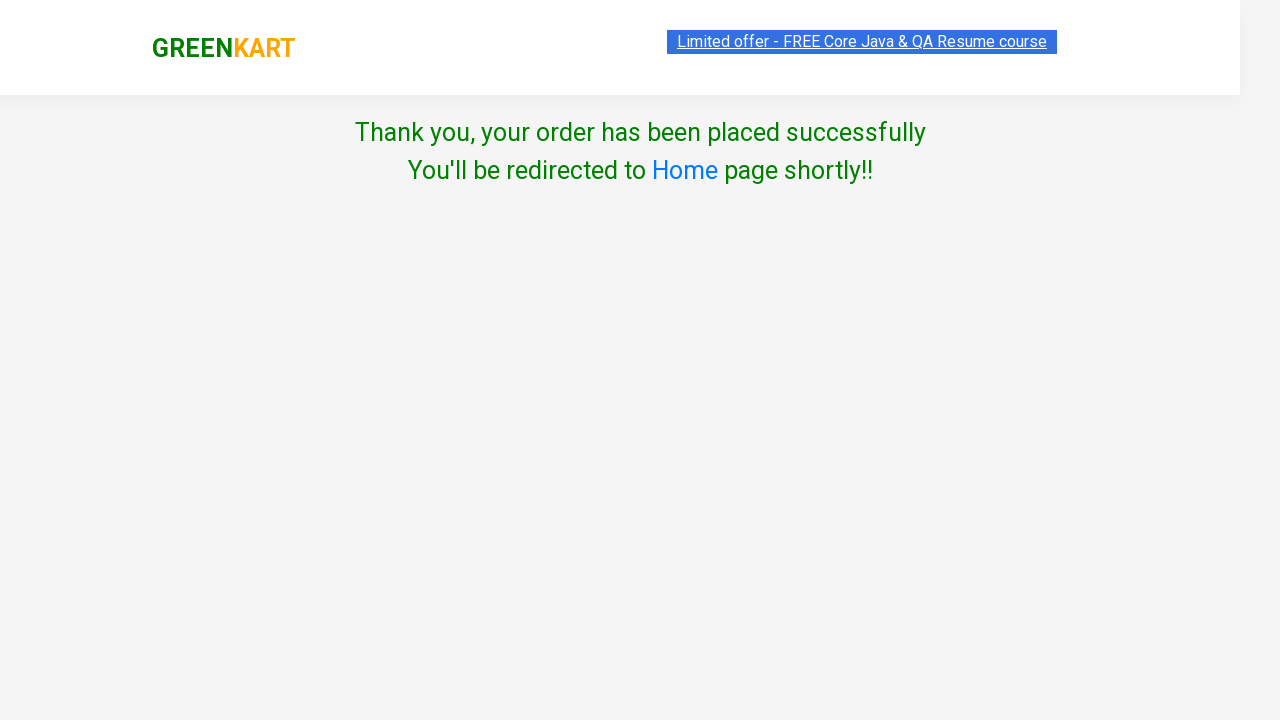